Tests checkbox functionality on a practice page by repeatedly clicking the first and last checkboxes in the checkbox list multiple times based on the total number of checkboxes found.

Starting URL: https://www.tutorialspoint.com/selenium/practice/selenium_automation_practice.php

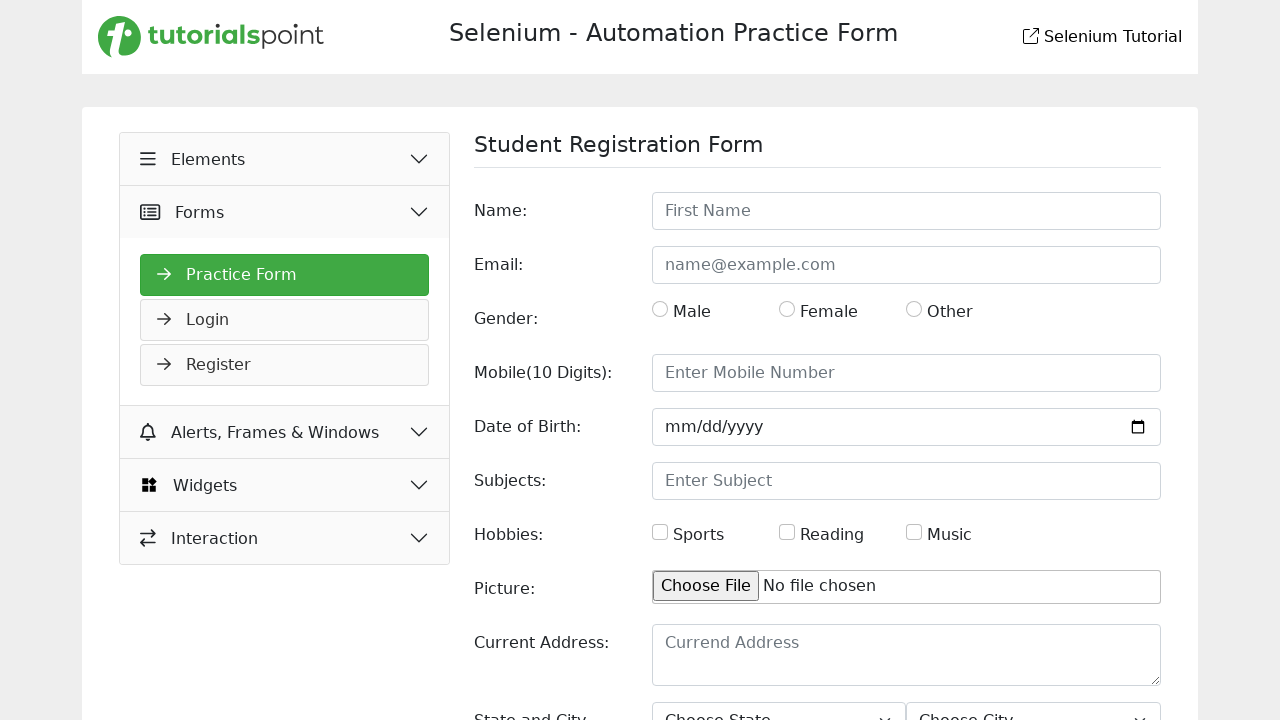

Waited for checkboxes to load on the practice page
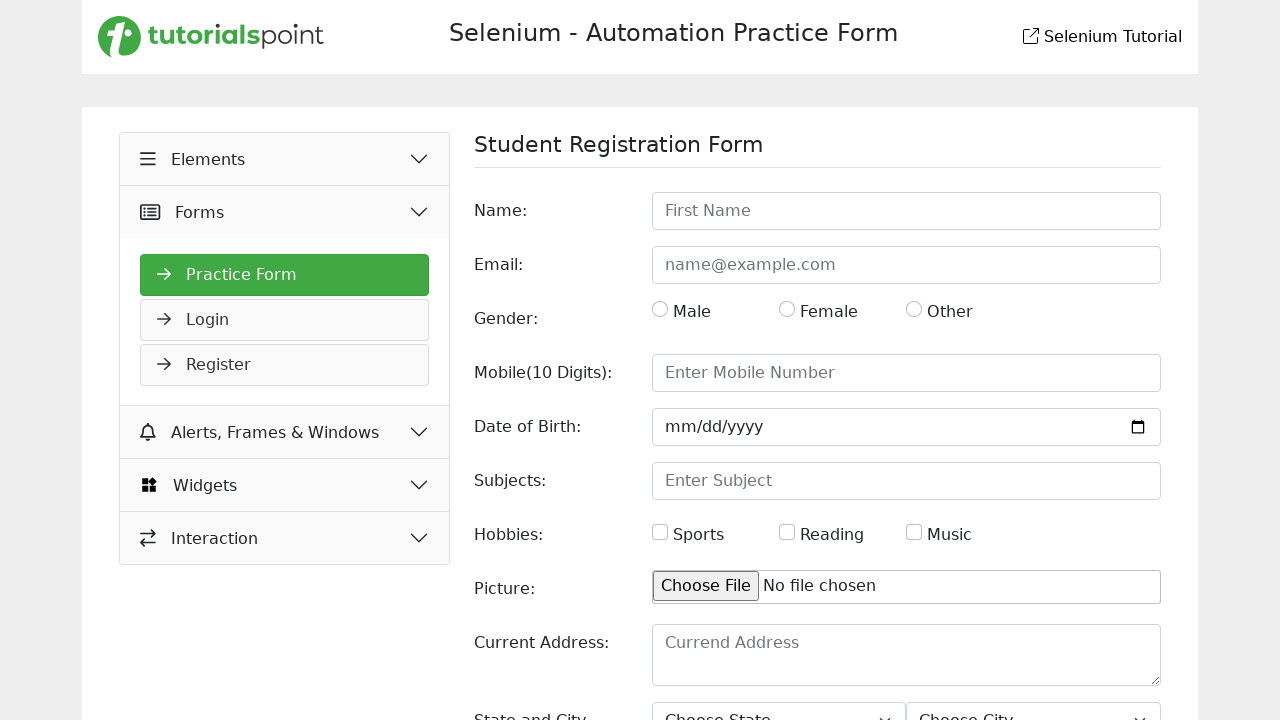

Found 3 checkboxes on the page
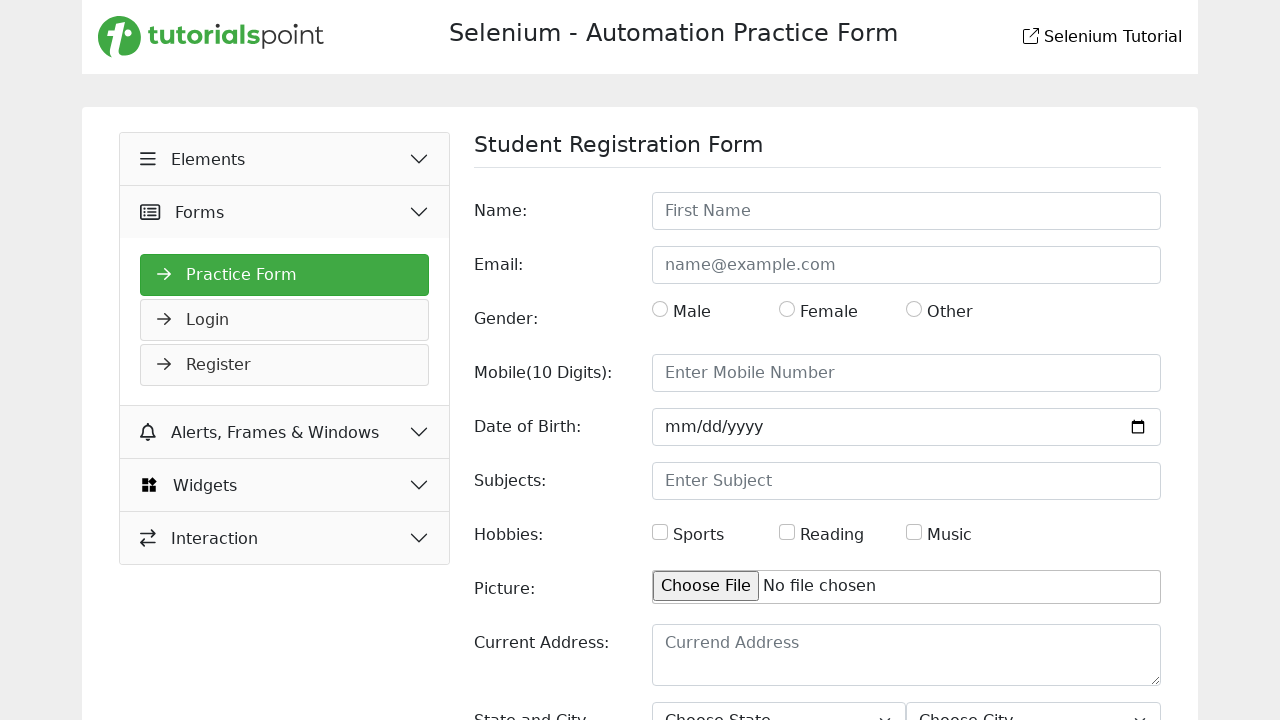

Waited 5 seconds before iteration 1
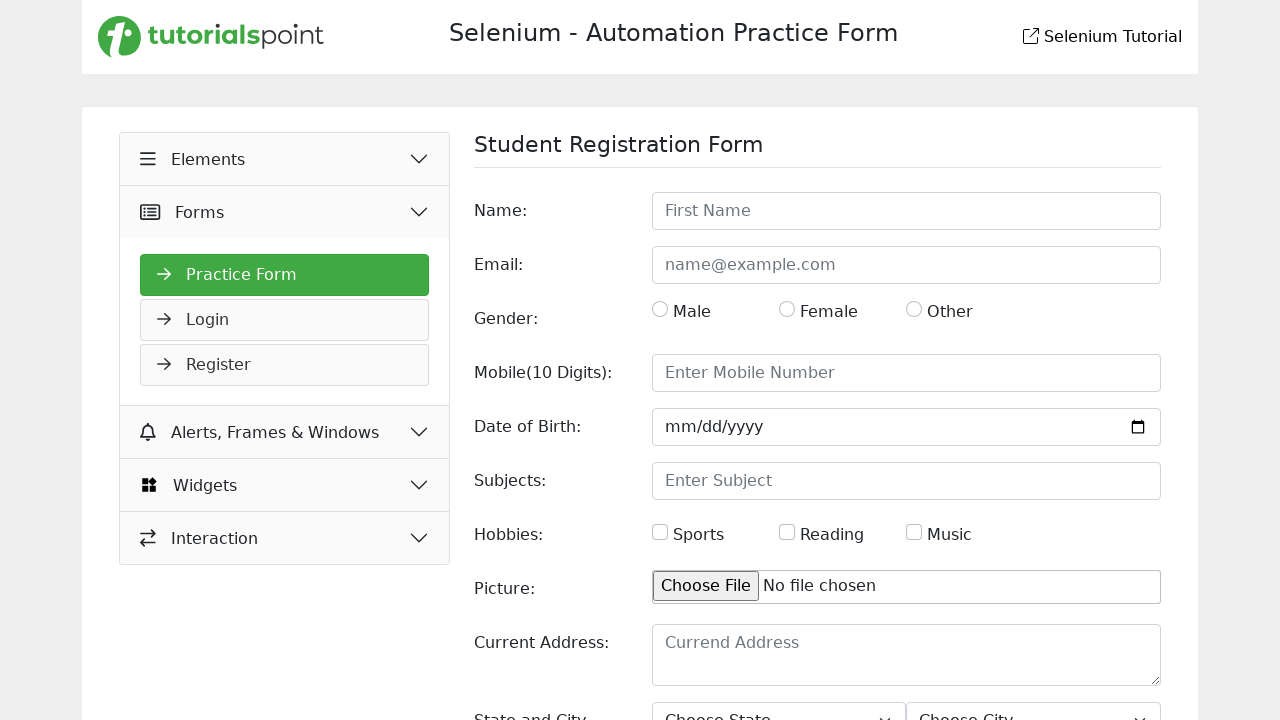

Clicked the first checkbox (iteration 1) at (660, 532) on input[type='checkbox'] >> nth=0
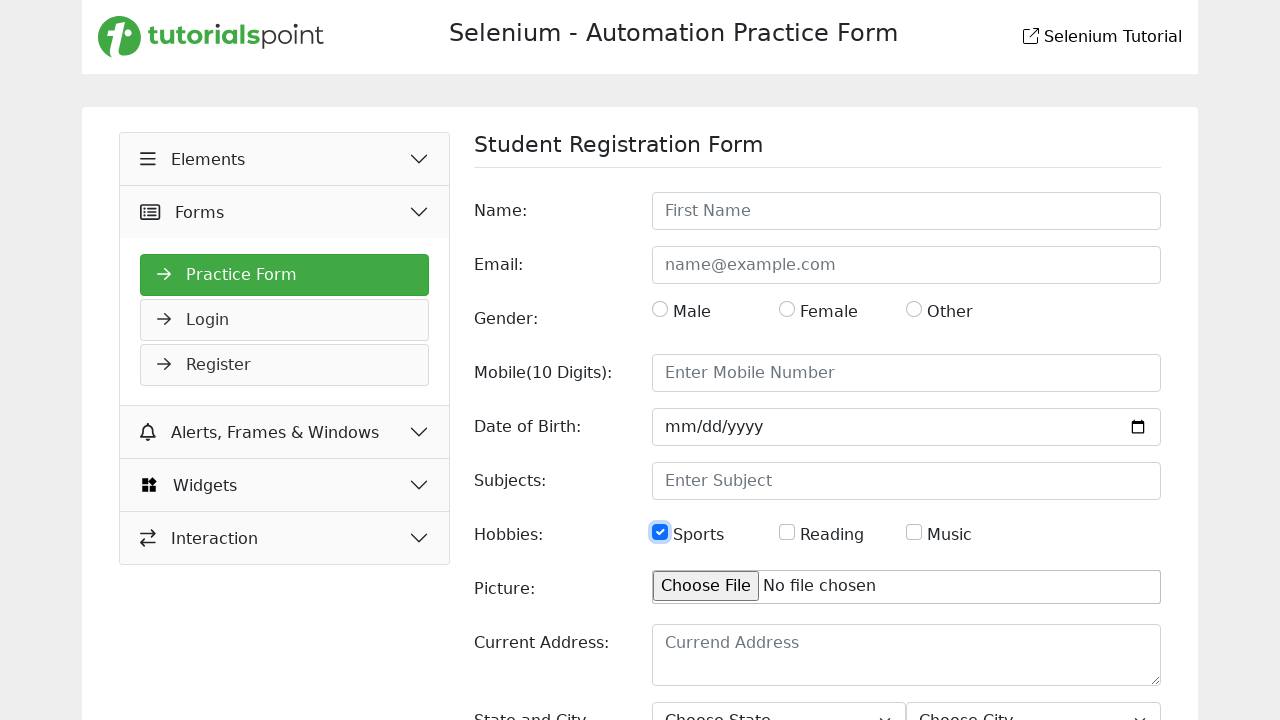

Clicked the last checkbox (iteration 1) at (914, 532) on input[type='checkbox'] >> nth=2
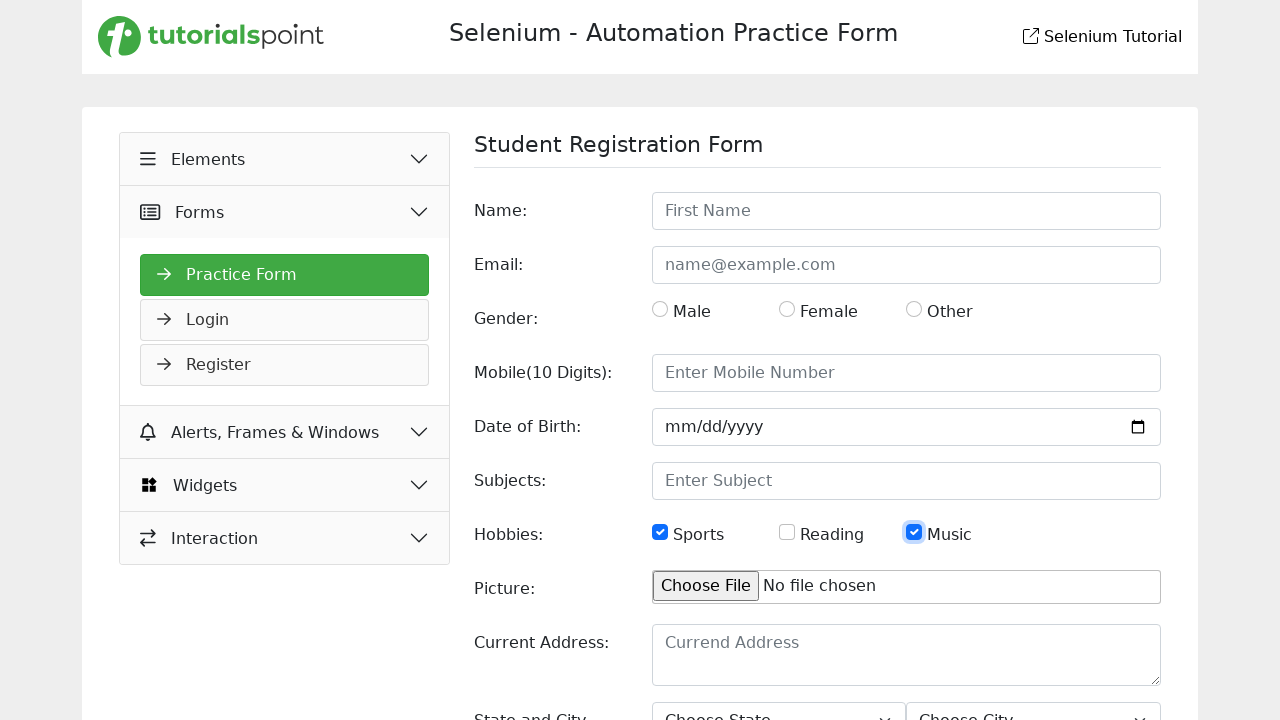

Waited 5 seconds before iteration 2
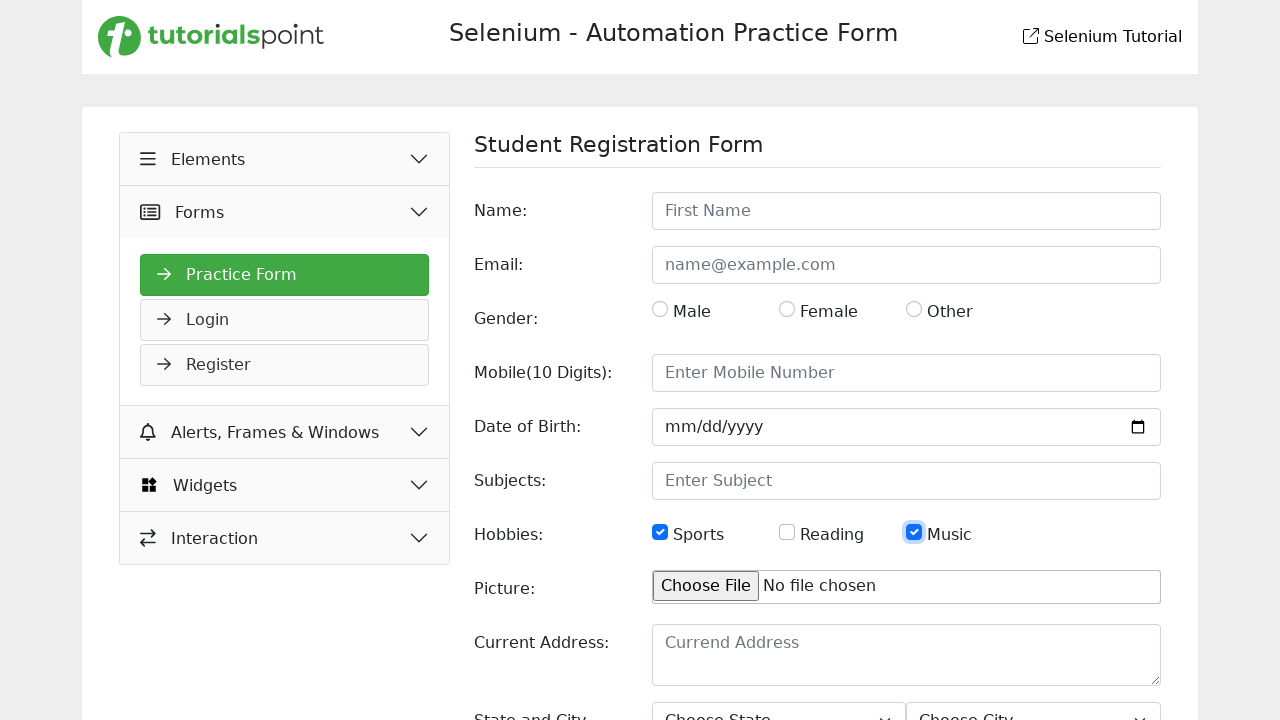

Clicked the first checkbox (iteration 2) at (660, 532) on input[type='checkbox'] >> nth=0
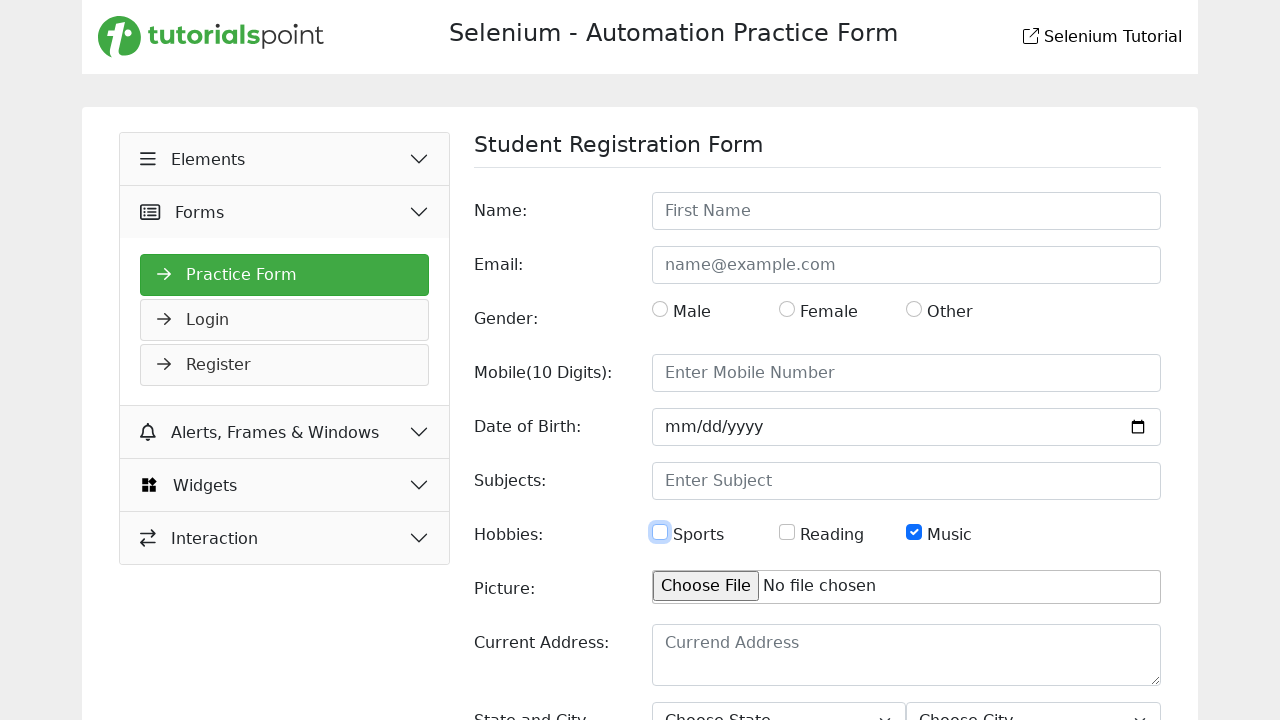

Clicked the last checkbox (iteration 2) at (914, 532) on input[type='checkbox'] >> nth=2
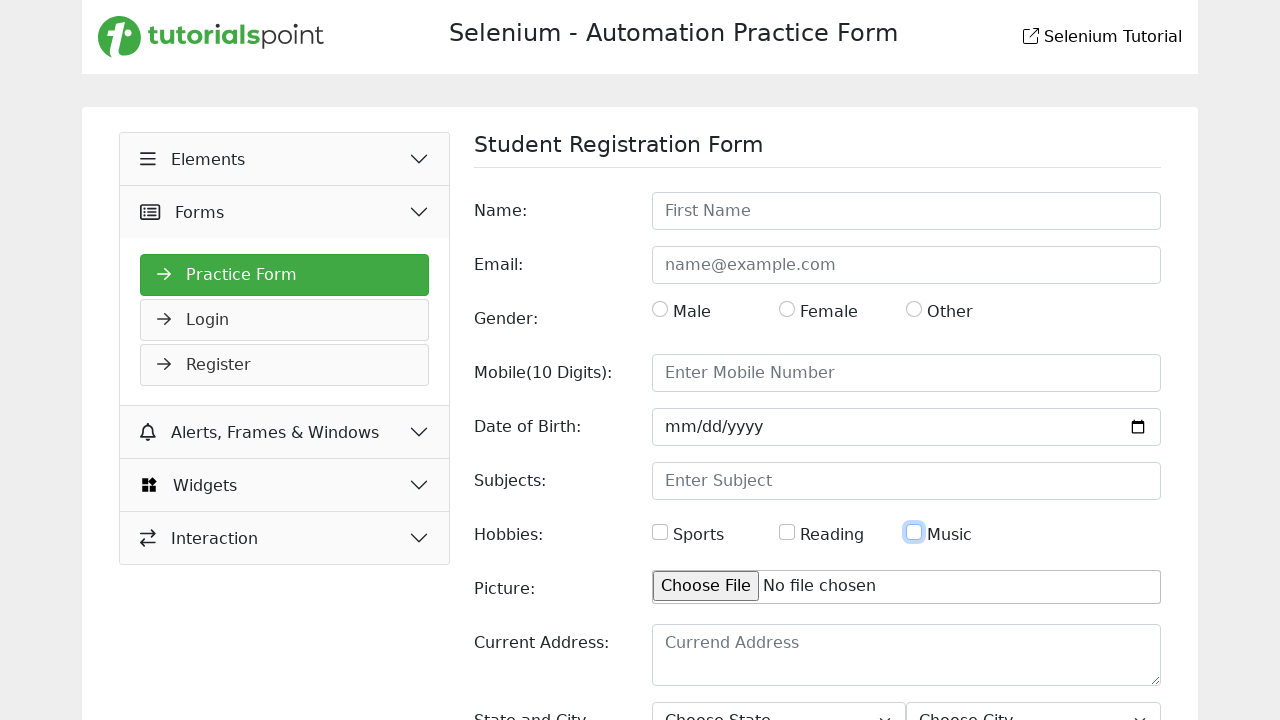

Waited 5 seconds before iteration 3
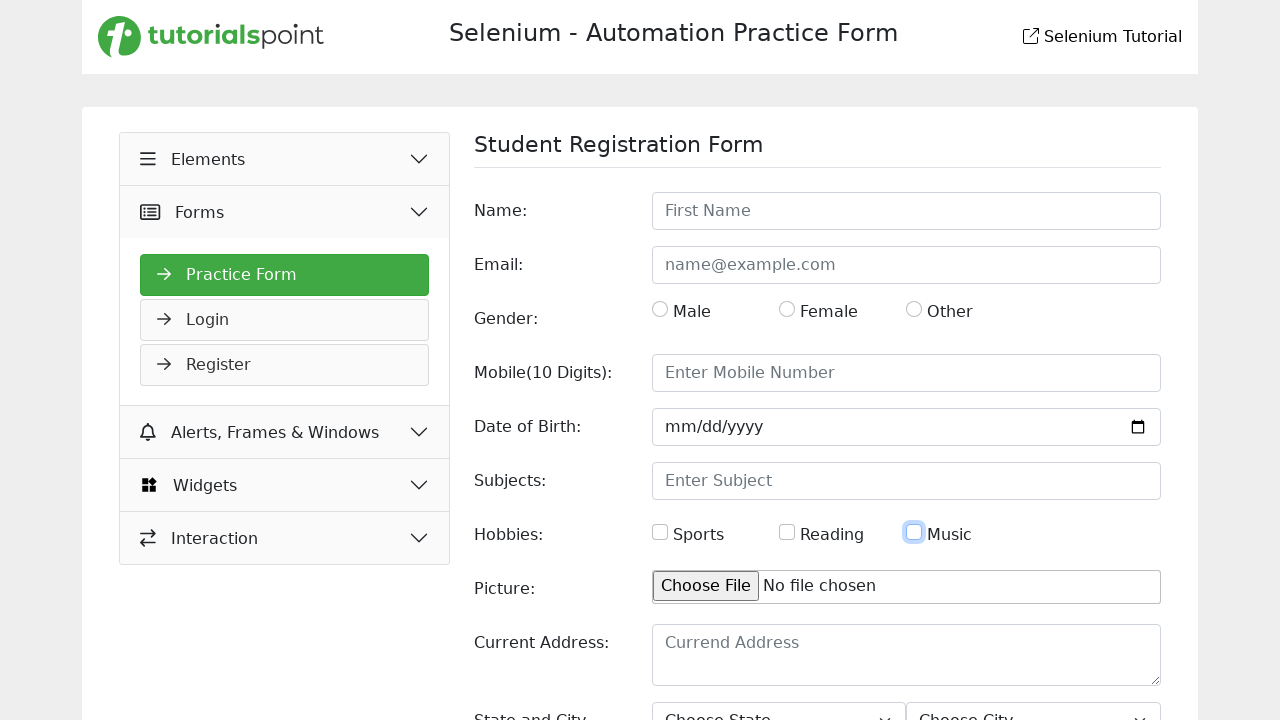

Clicked the first checkbox (iteration 3) at (660, 532) on input[type='checkbox'] >> nth=0
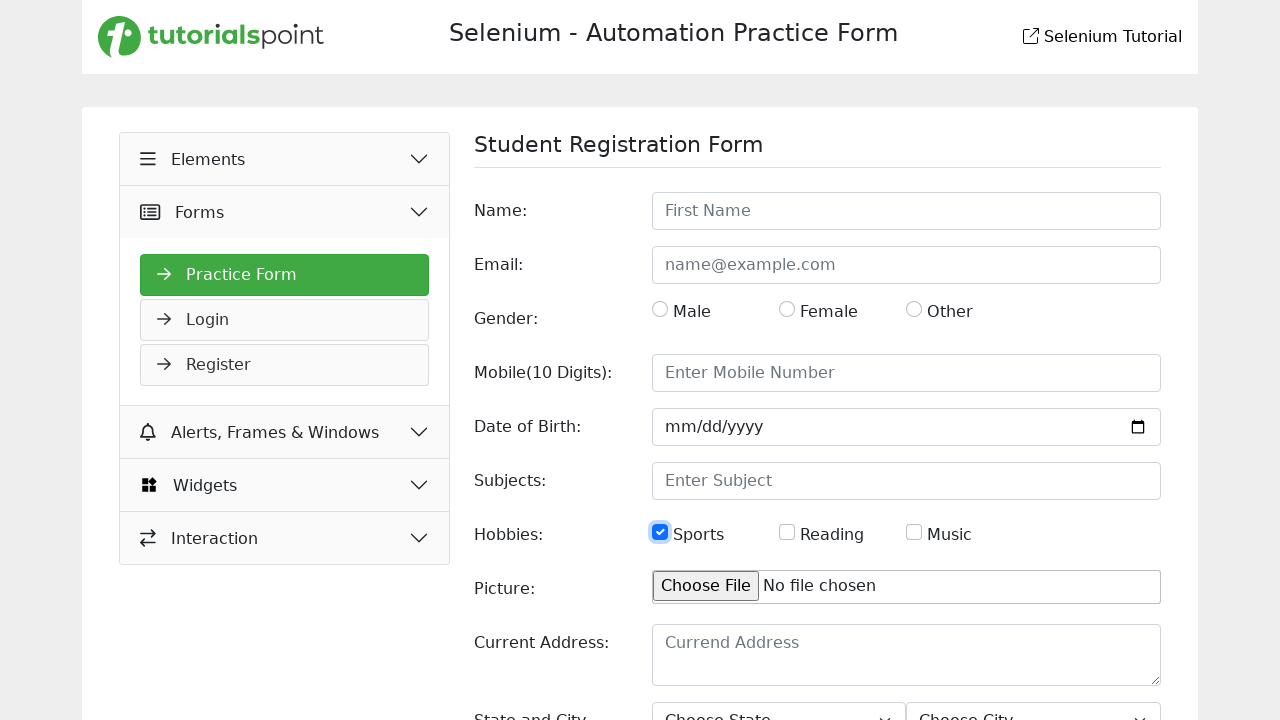

Clicked the last checkbox (iteration 3) at (914, 532) on input[type='checkbox'] >> nth=2
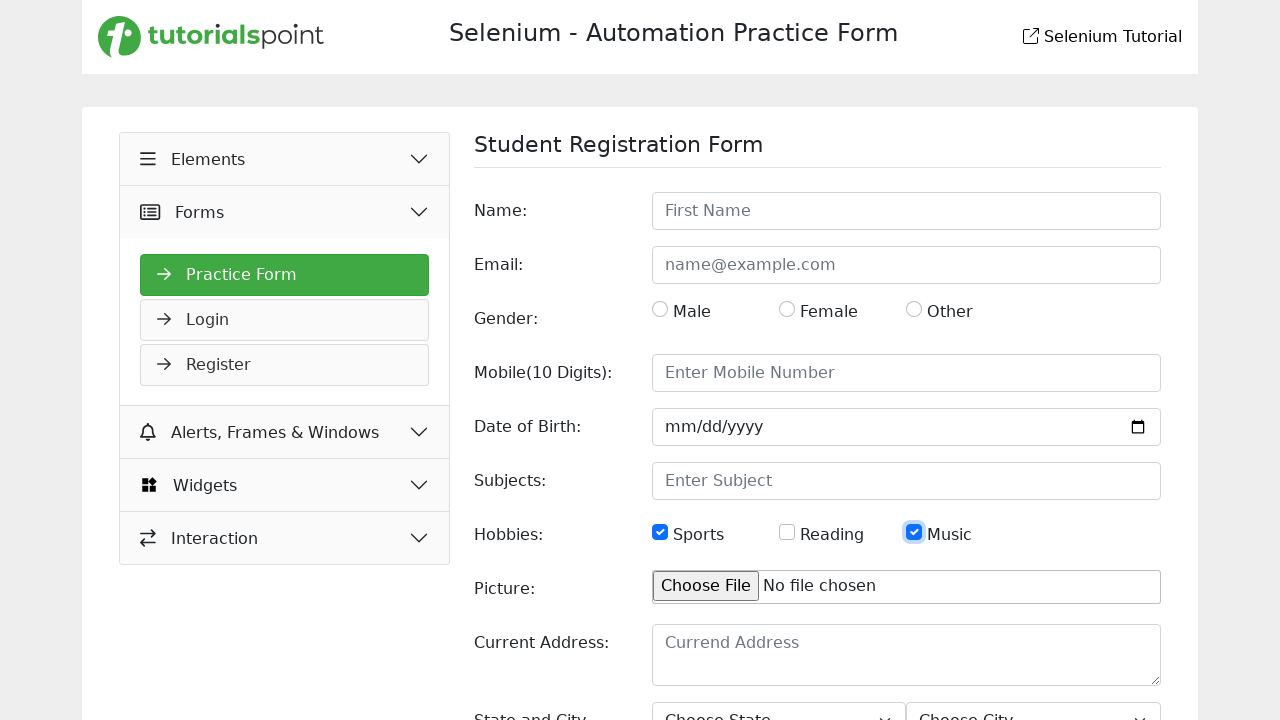

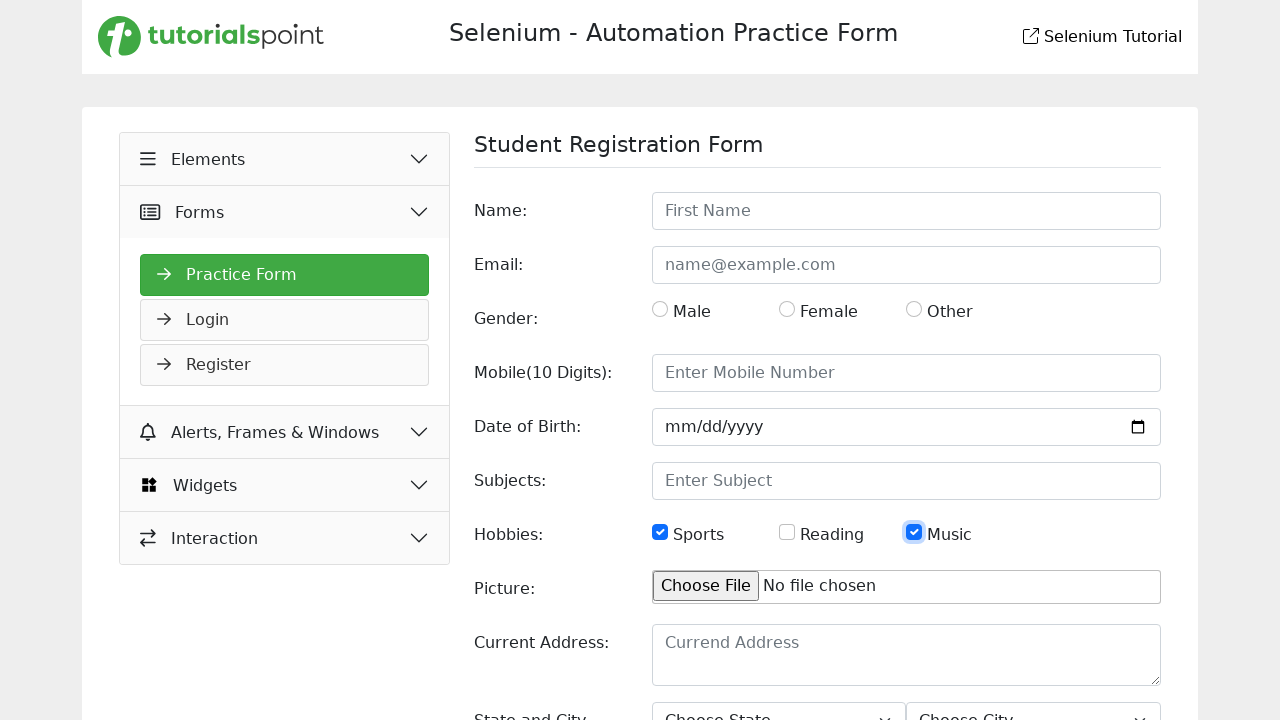